Tests browser back navigation by opening a demo healthcare site, clicking on the 'Make Appointment' button, and then navigating back to the previous page.

Starting URL: http://demoaut.katalon.com/

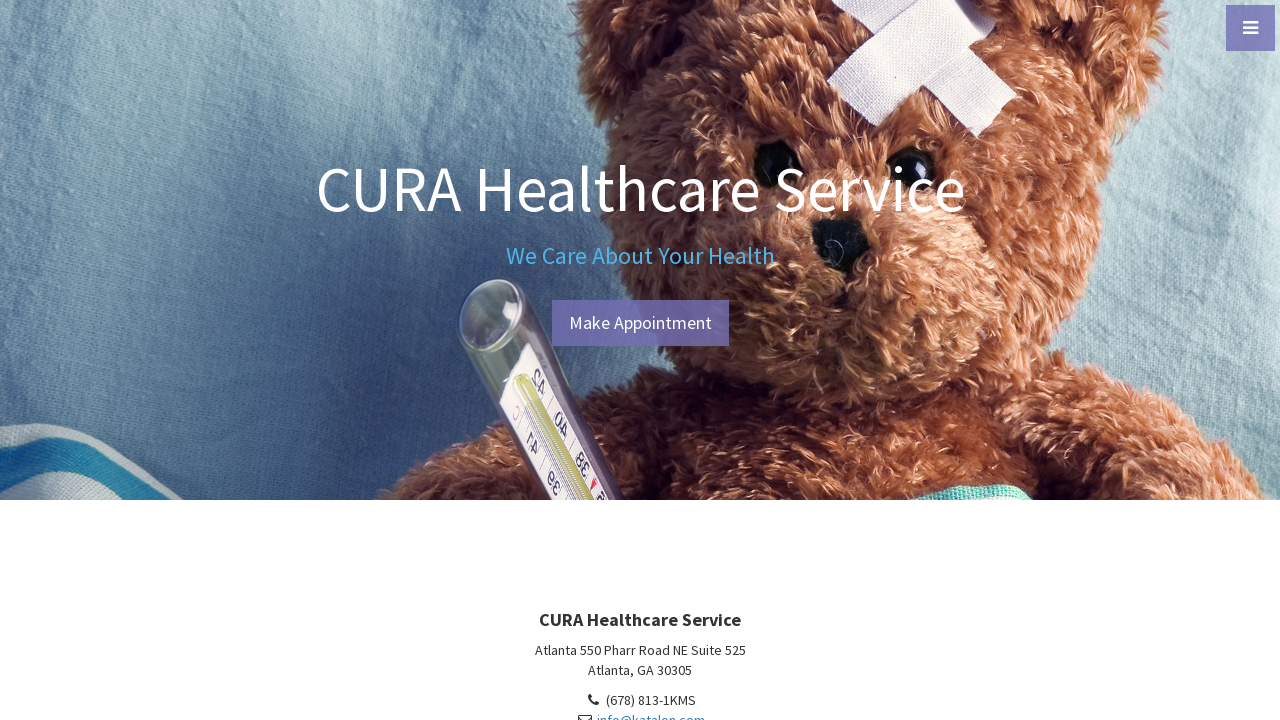

Clicked 'Make Appointment' button at (640, 323) on #btn-make-appointment
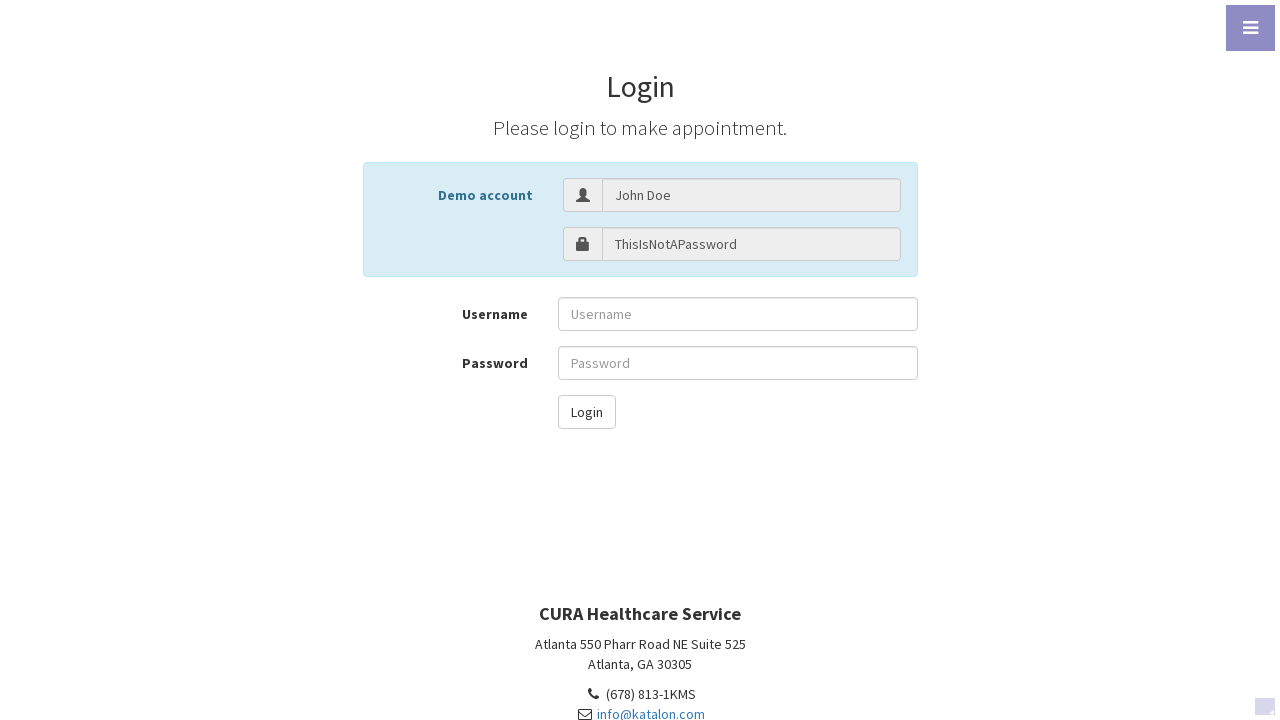

Appointment page loaded and network idle
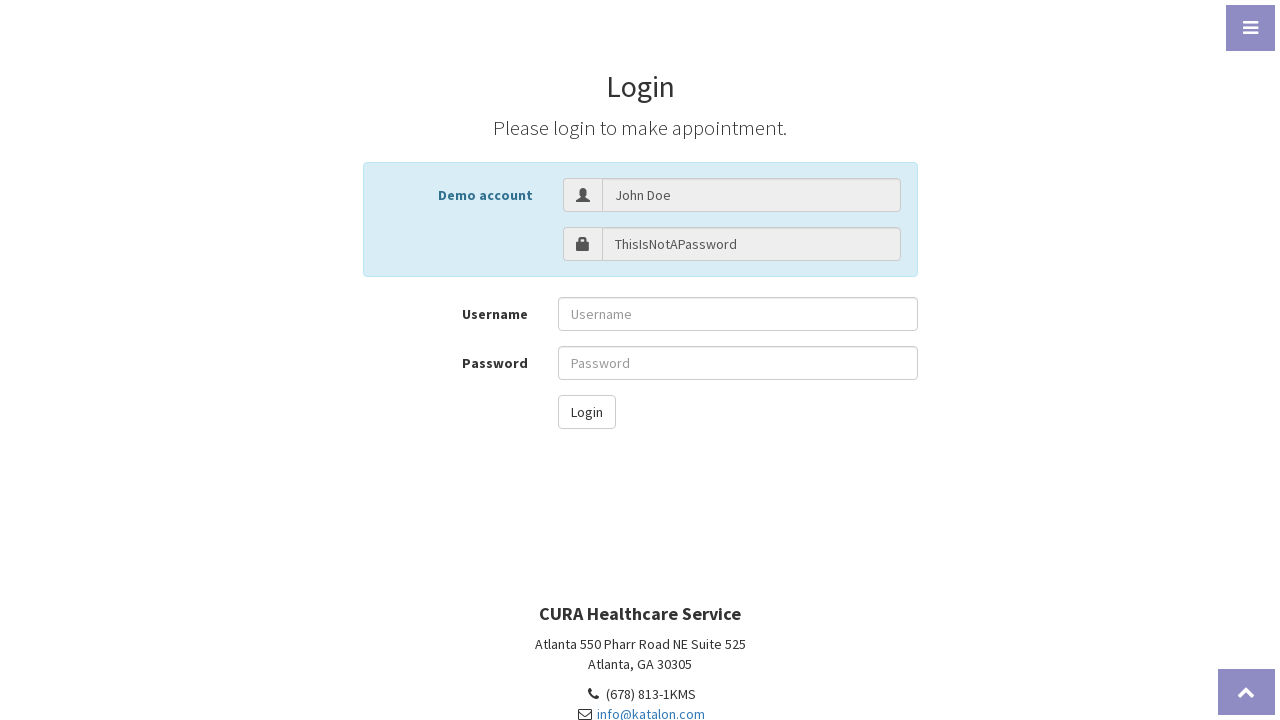

Navigated back to previous page
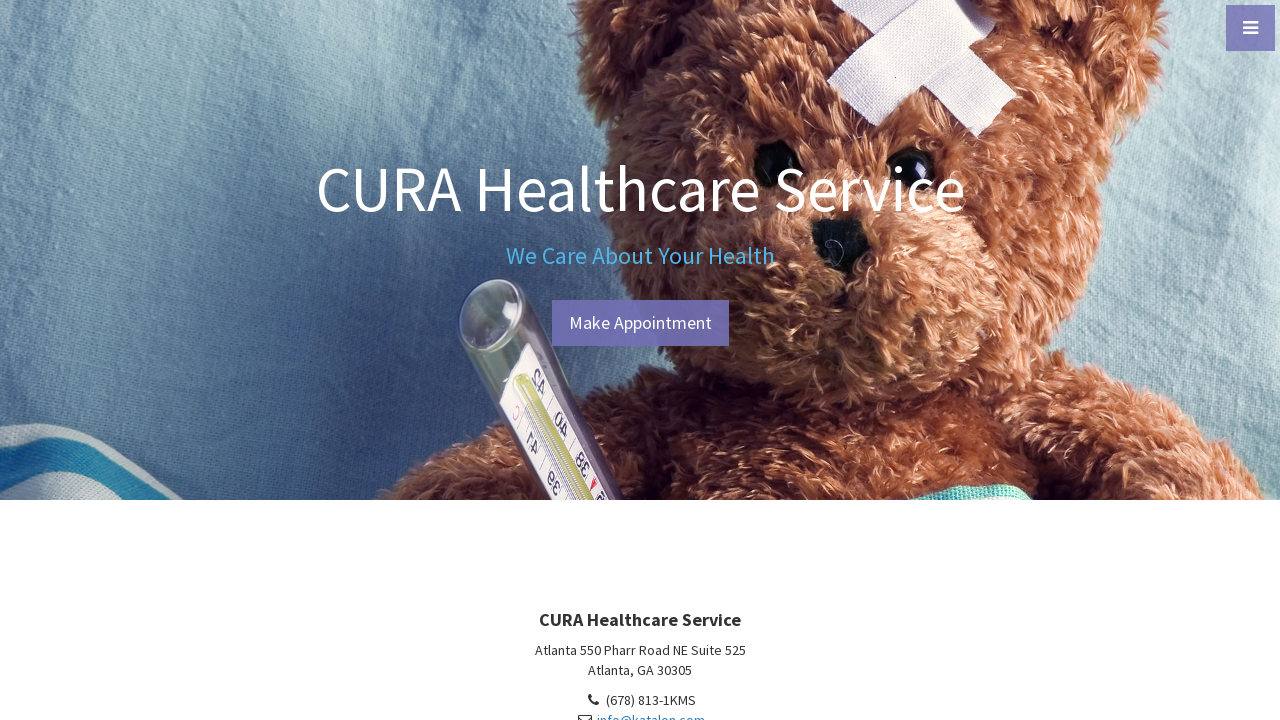

Previous page loaded and network idle after back navigation
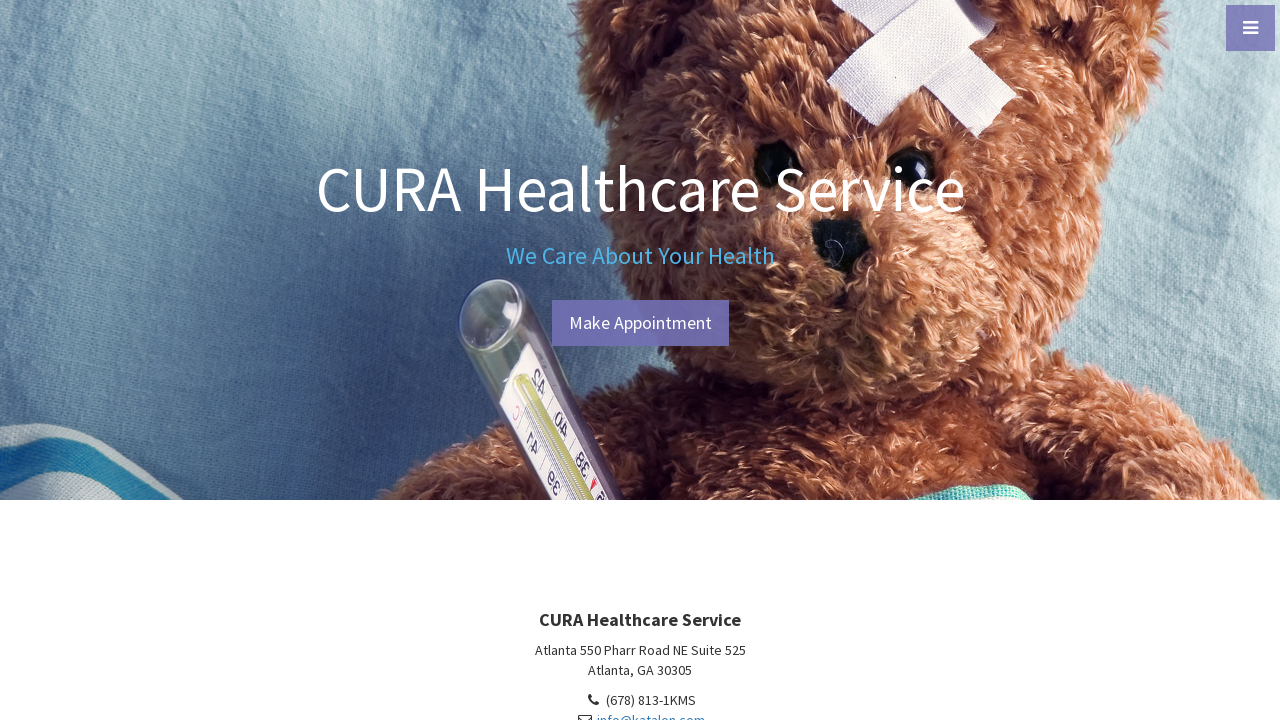

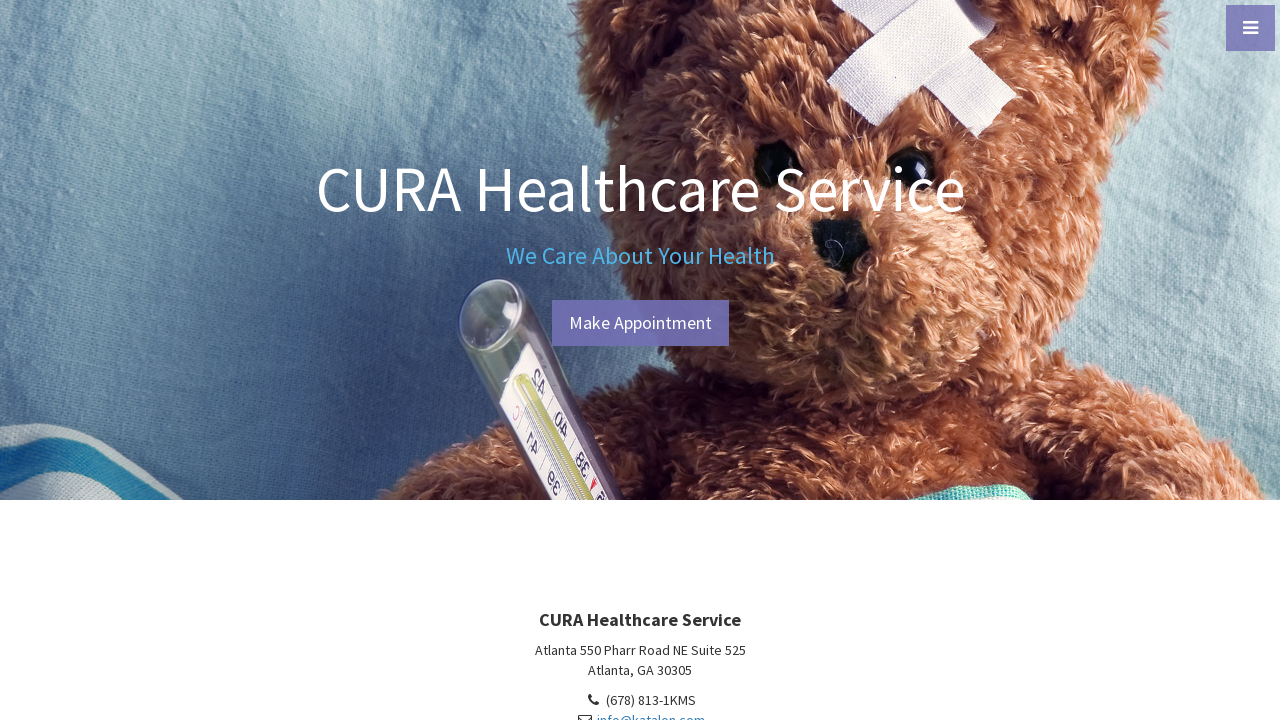